Tests that clicking Clear completed button removes completed items from the list

Starting URL: https://demo.playwright.dev/todomvc

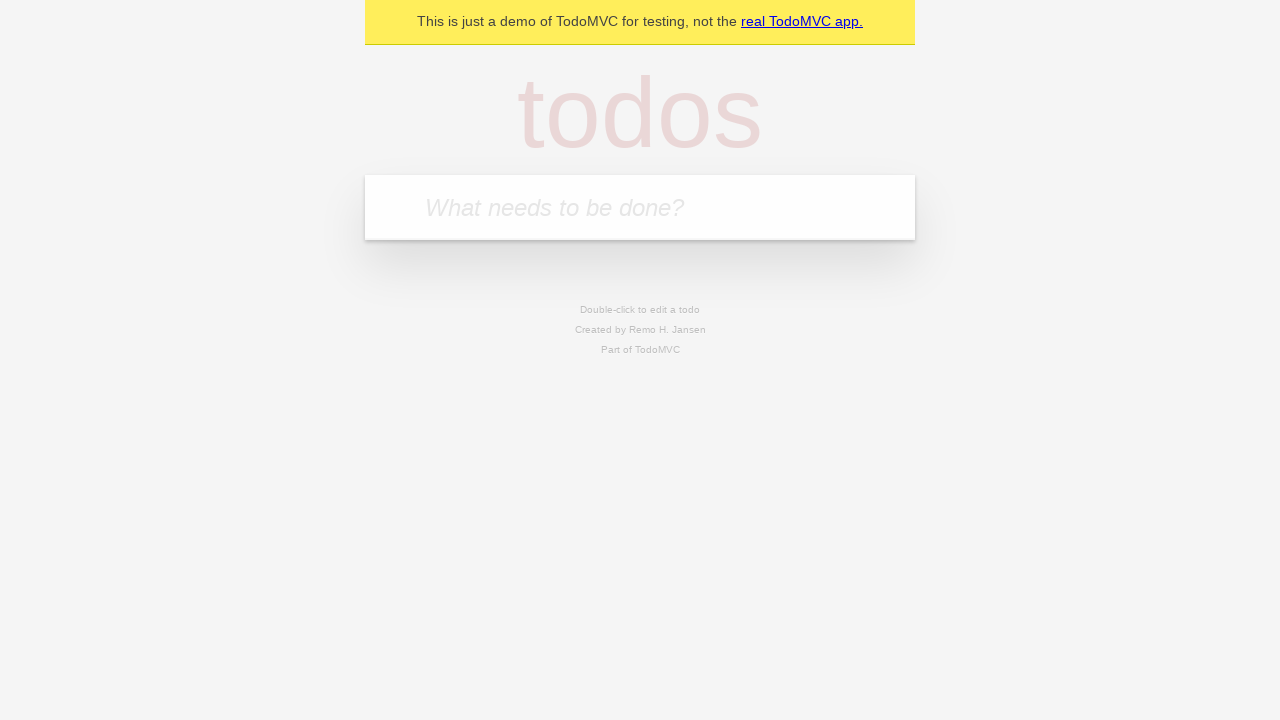

Filled todo input with 'watch deck the halls' on internal:attr=[placeholder="What needs to be done?"i]
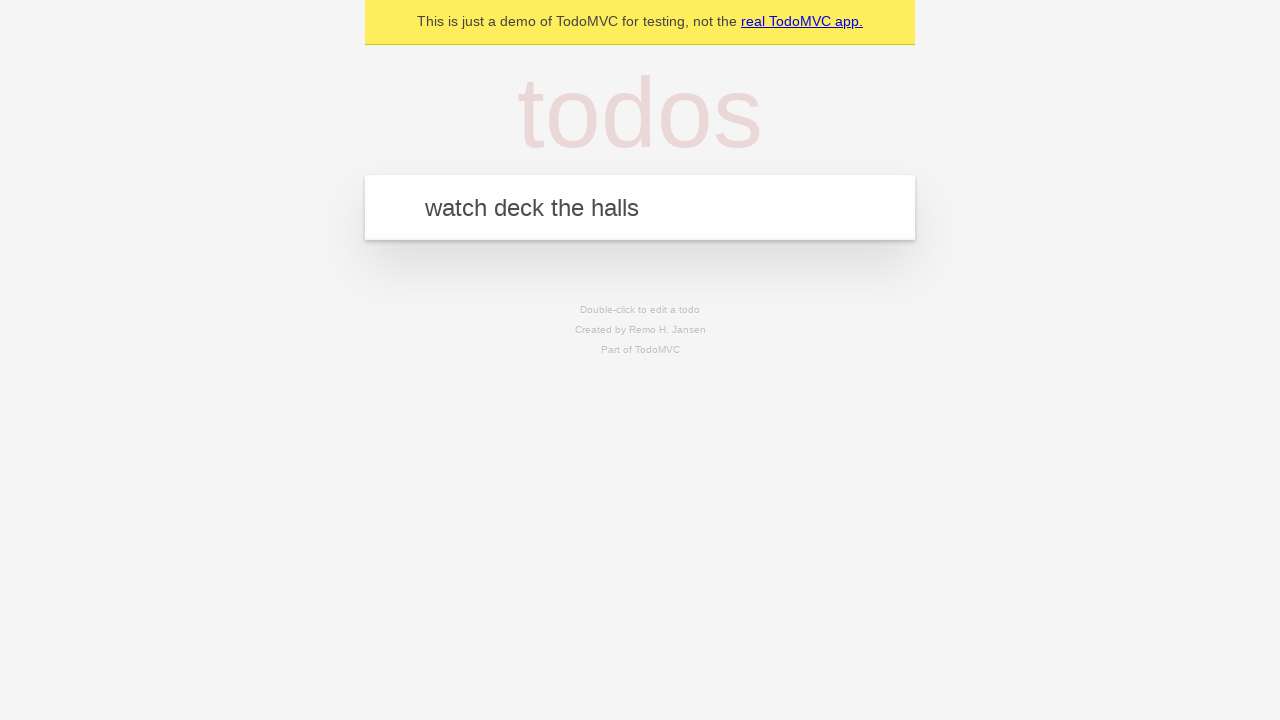

Pressed Enter to create todo 'watch deck the halls' on internal:attr=[placeholder="What needs to be done?"i]
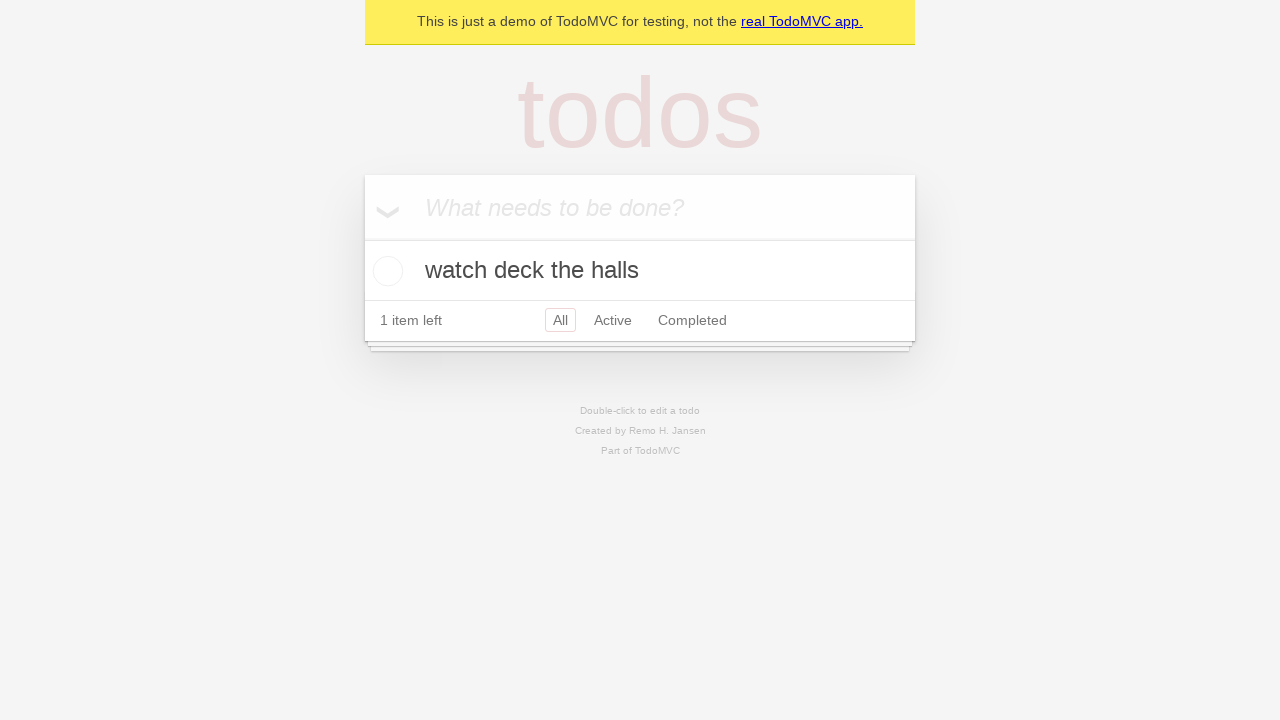

Filled todo input with 'feed the cat' on internal:attr=[placeholder="What needs to be done?"i]
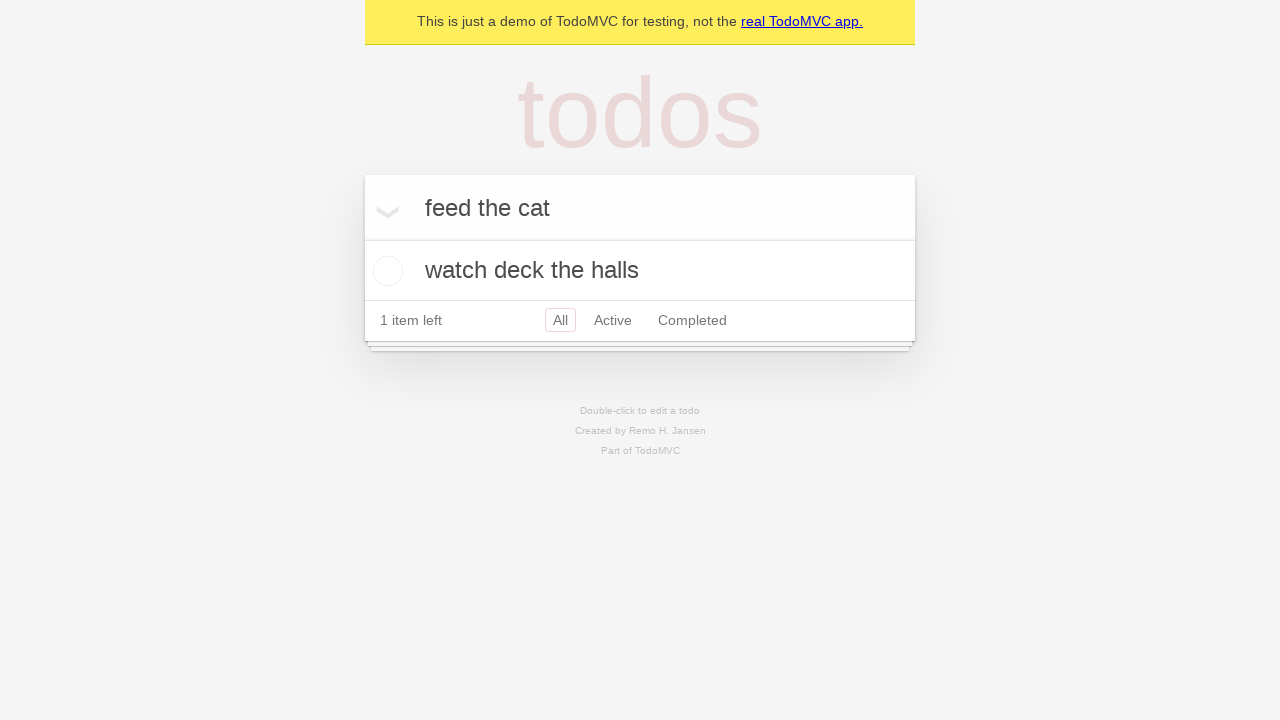

Pressed Enter to create todo 'feed the cat' on internal:attr=[placeholder="What needs to be done?"i]
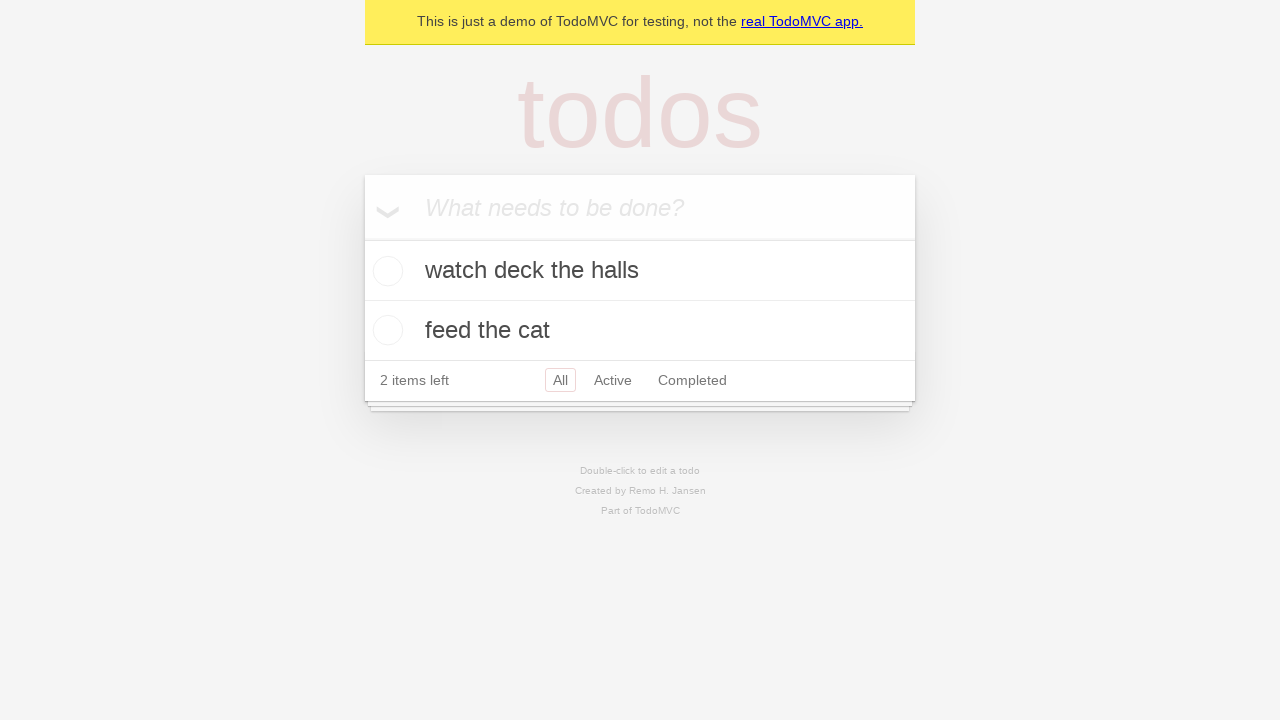

Filled todo input with 'book a doctors appointment' on internal:attr=[placeholder="What needs to be done?"i]
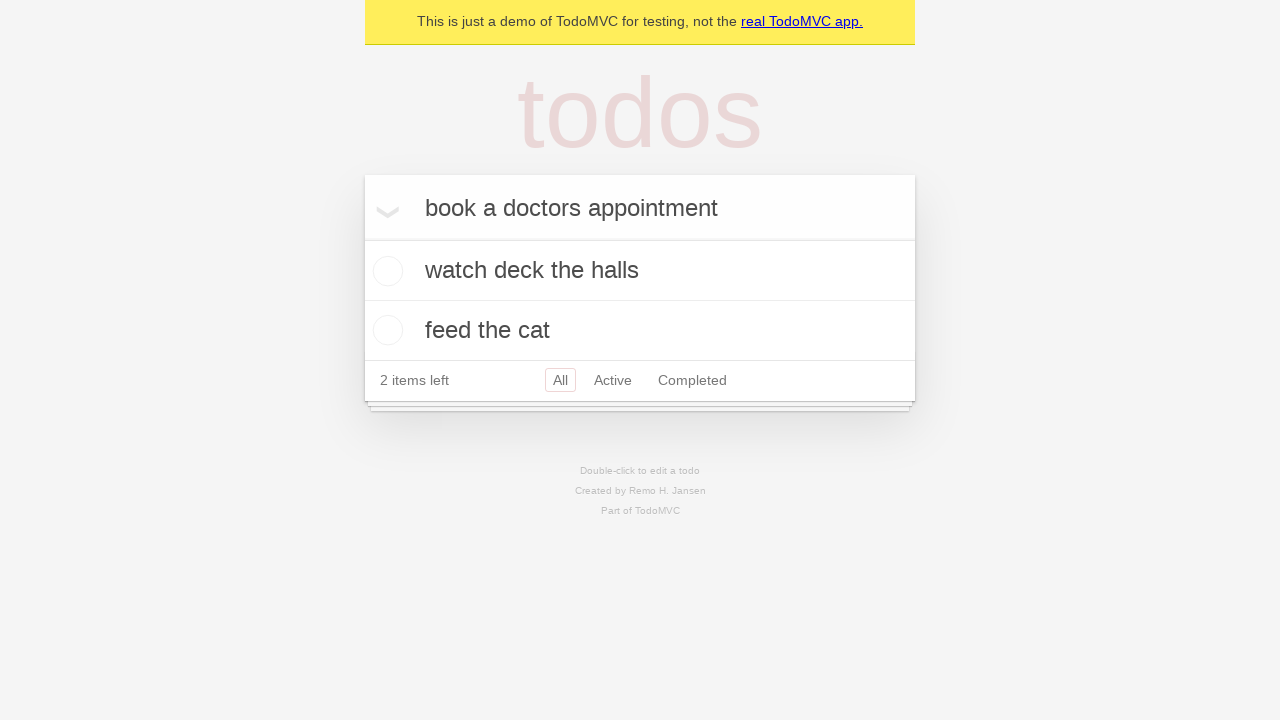

Pressed Enter to create todo 'book a doctors appointment' on internal:attr=[placeholder="What needs to be done?"i]
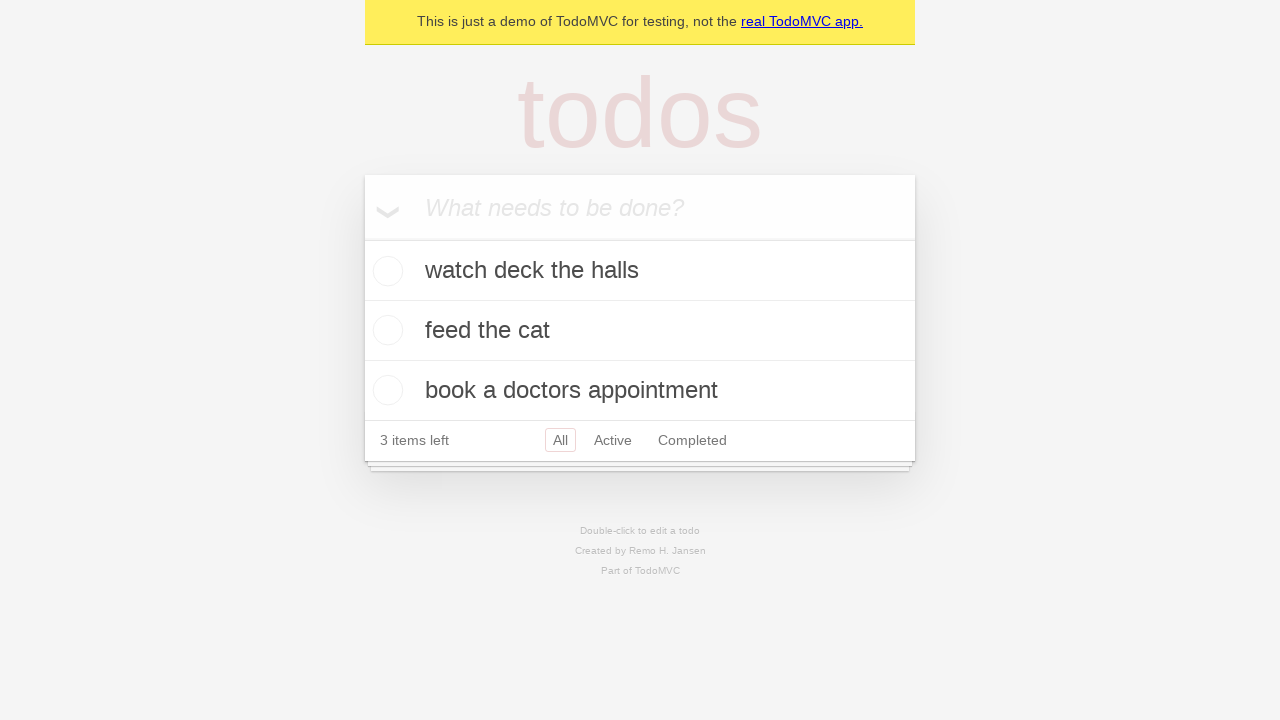

Waited for all 3 todo items to be created
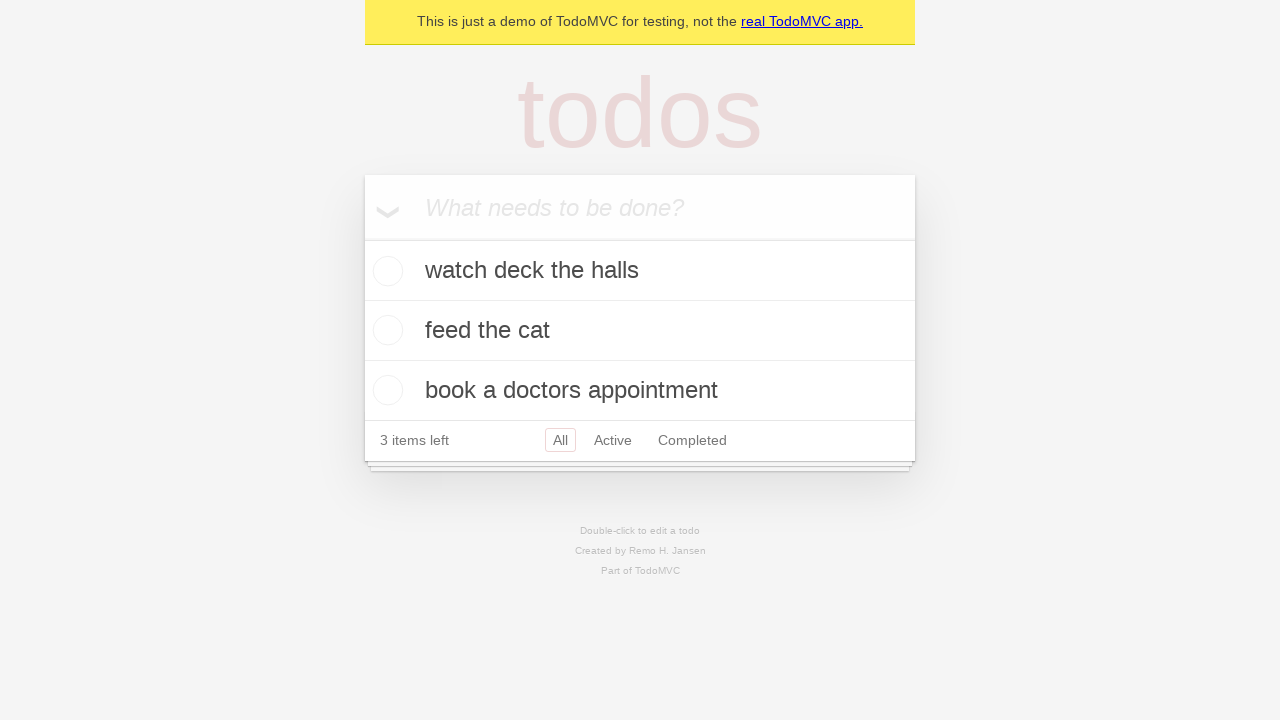

Checked the second todo item checkbox to mark it as completed at (385, 330) on internal:testid=[data-testid="todo-item"s] >> nth=1 >> internal:role=checkbox
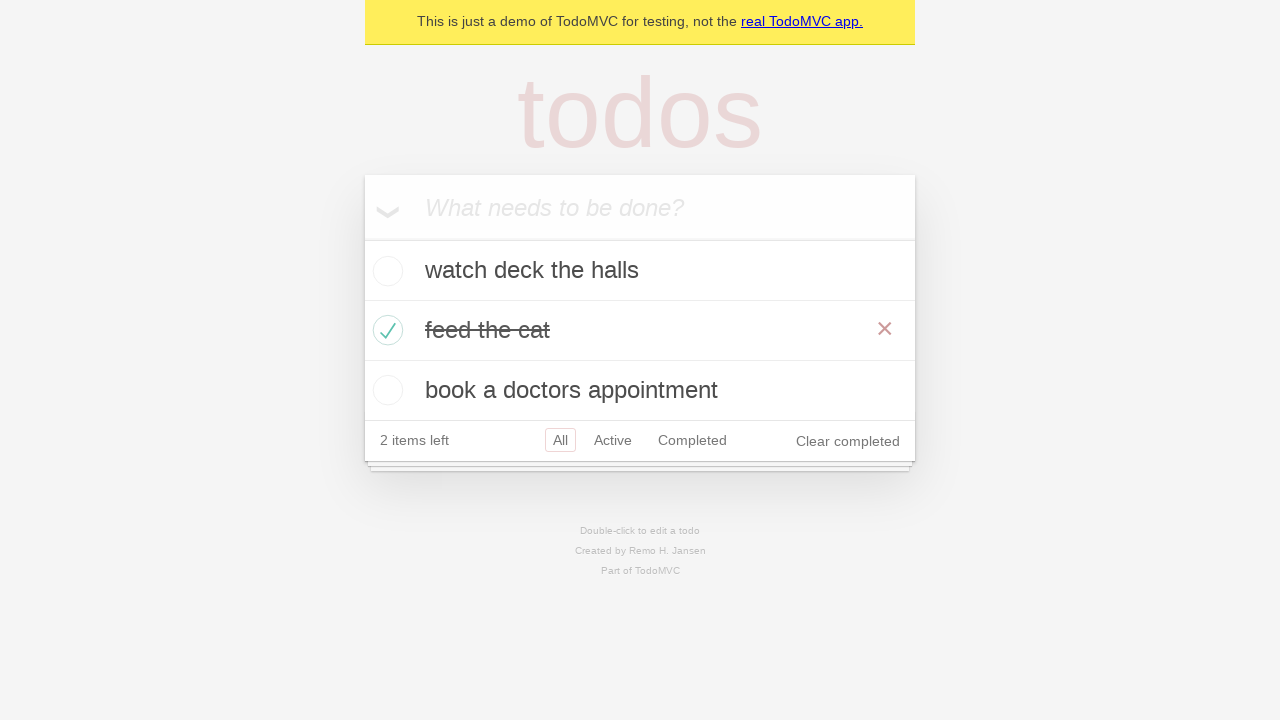

Clicked 'Clear completed' button to remove completed items at (848, 441) on internal:role=button[name="Clear completed"i]
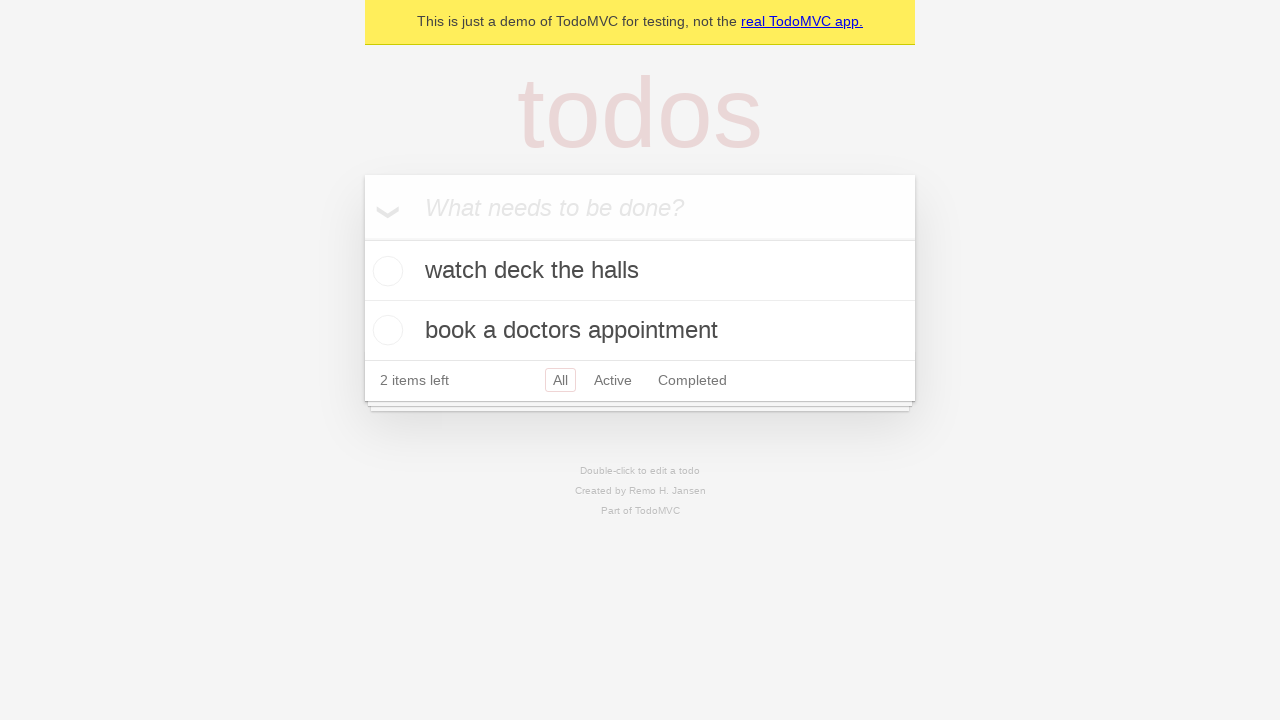

Verified that completed todo was removed - 2 items remaining
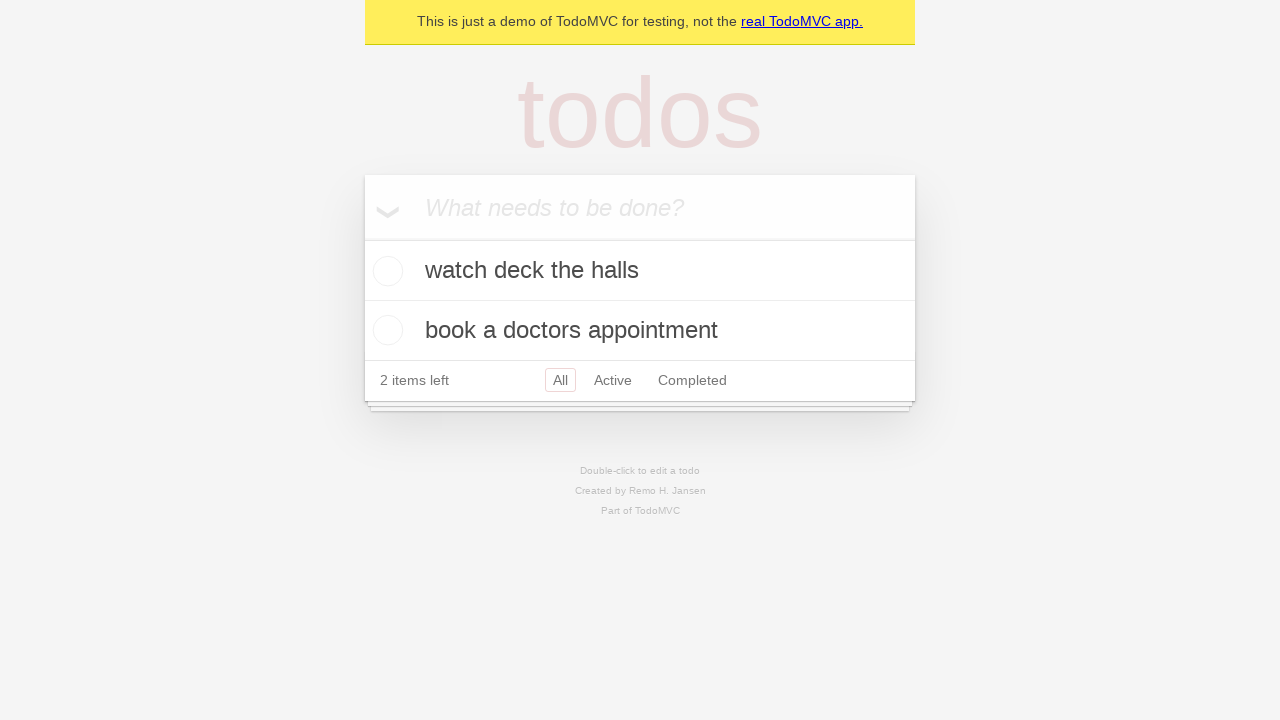

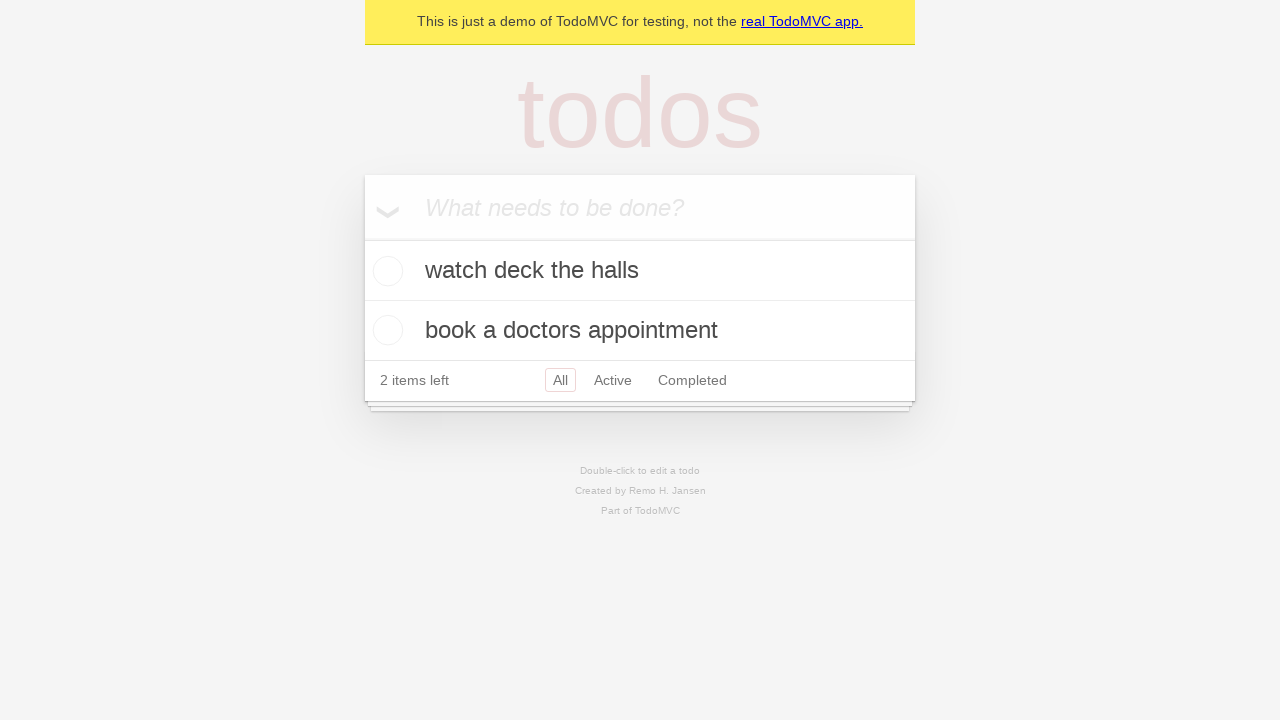